Tests dropdown menu navigation by hovering over a "SwitchTo" menu item and clicking on the "Windows" submenu option

Starting URL: https://demo.automationtesting.in/Frames.html

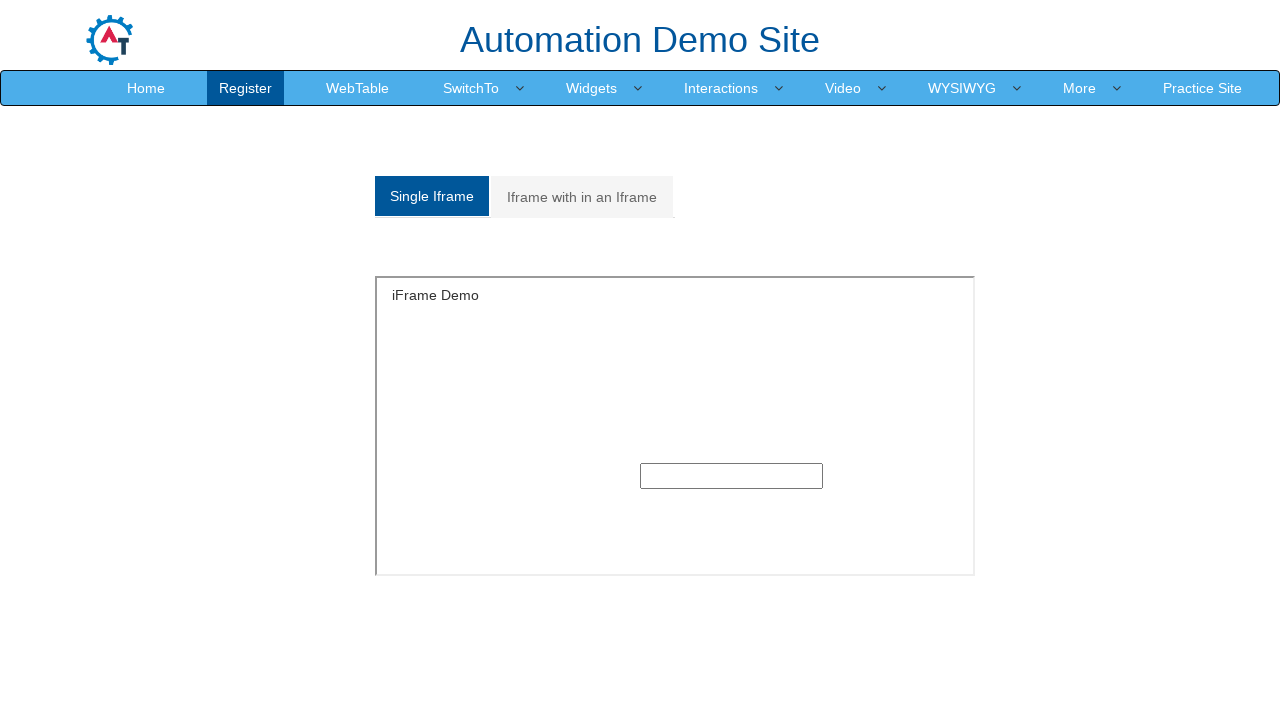

Hovered over 'SwitchTo' menu item to reveal dropdown at (471, 88) on xpath=//a[text()='SwitchTo']
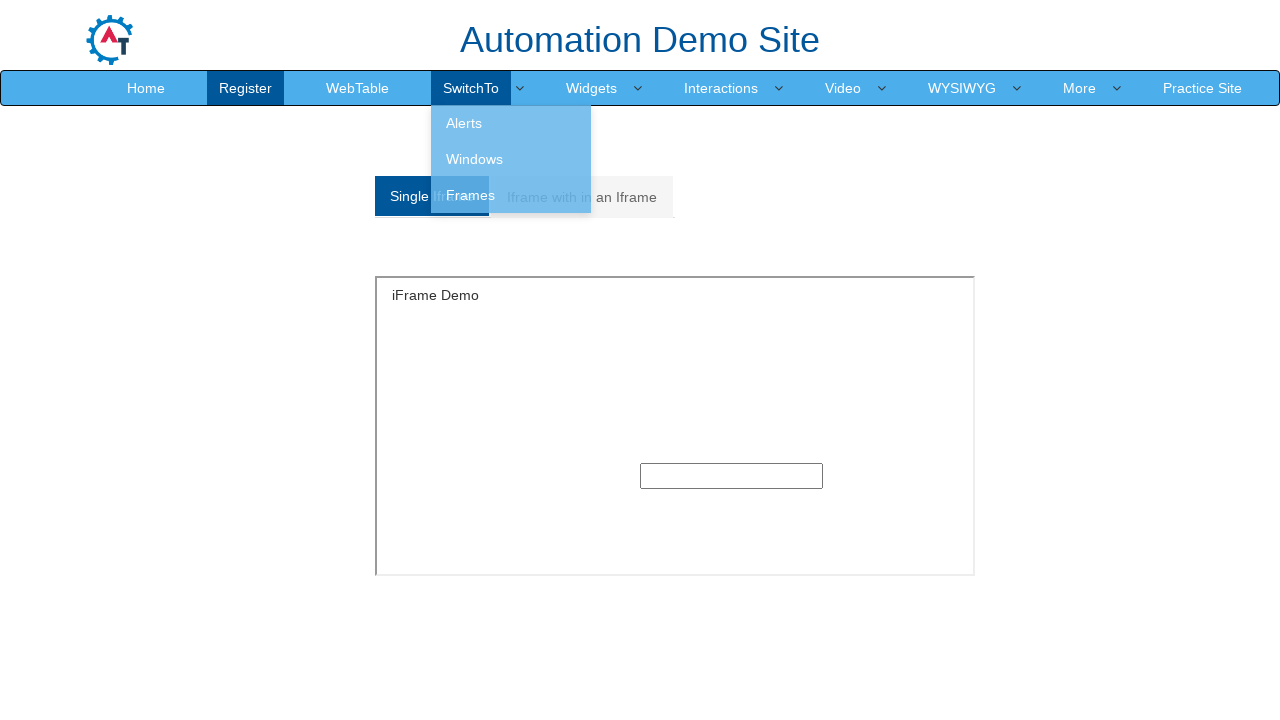

Clicked on 'Windows' submenu option at (511, 159) on xpath=//a[text()='Windows']
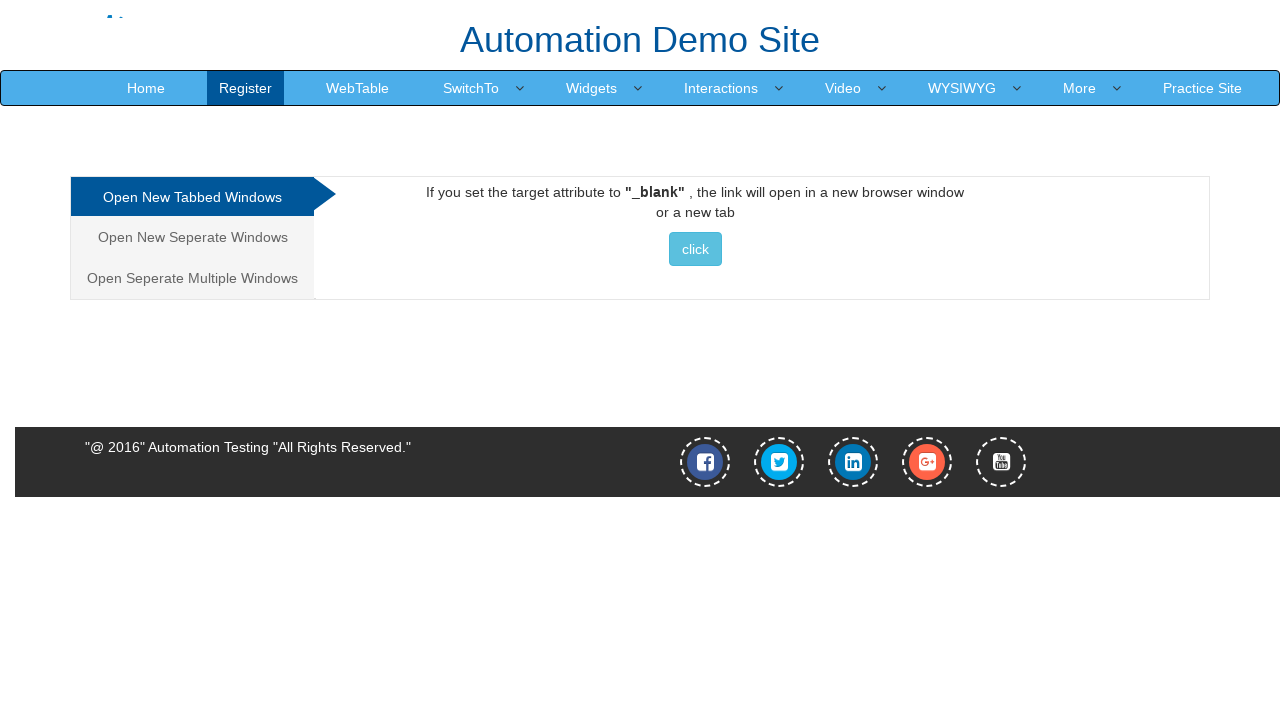

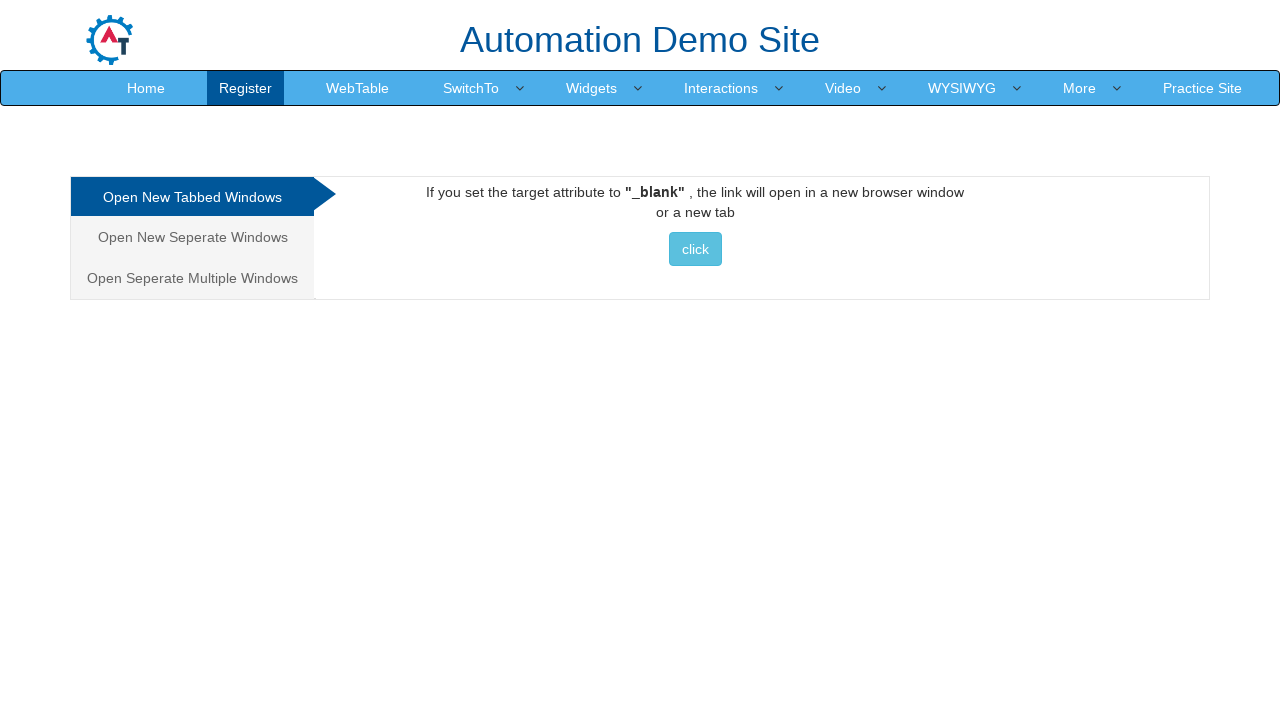